Tests handling of single and nested iframes by switching between parent and child iframes on a demo page

Starting URL: https://demo.automationtesting.in/Frames.html

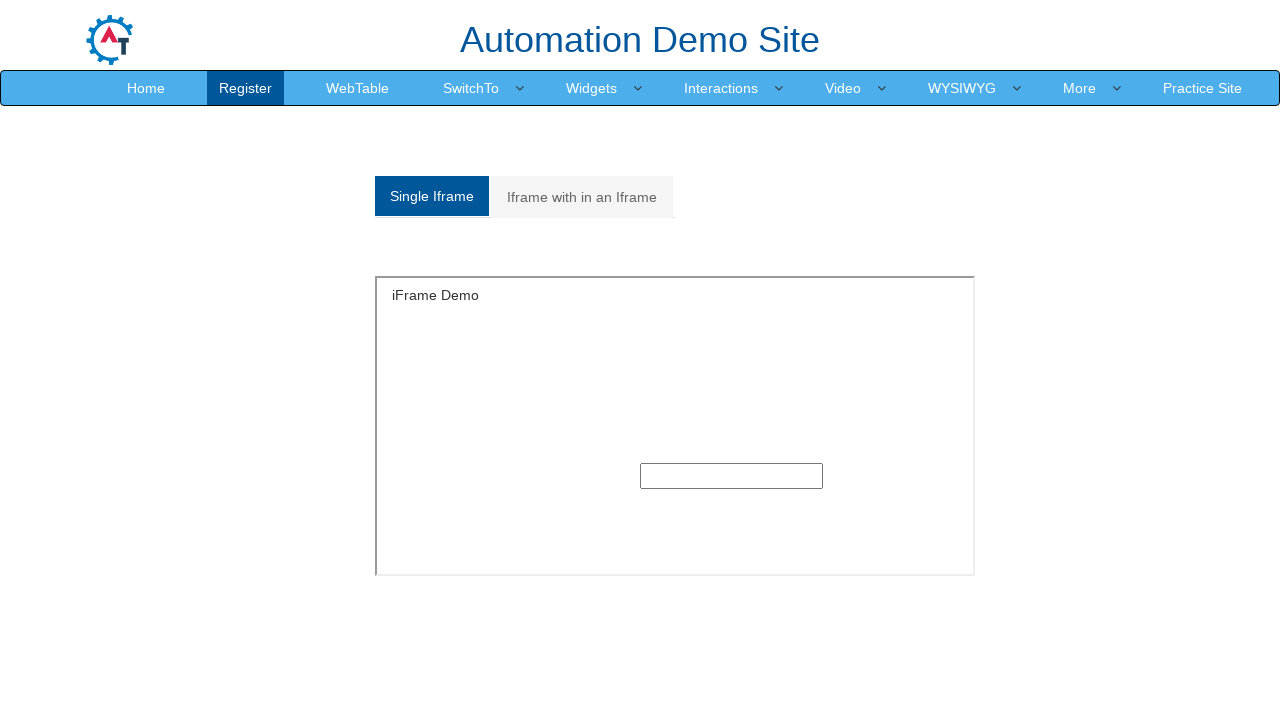

Waited for iframe to load on the page
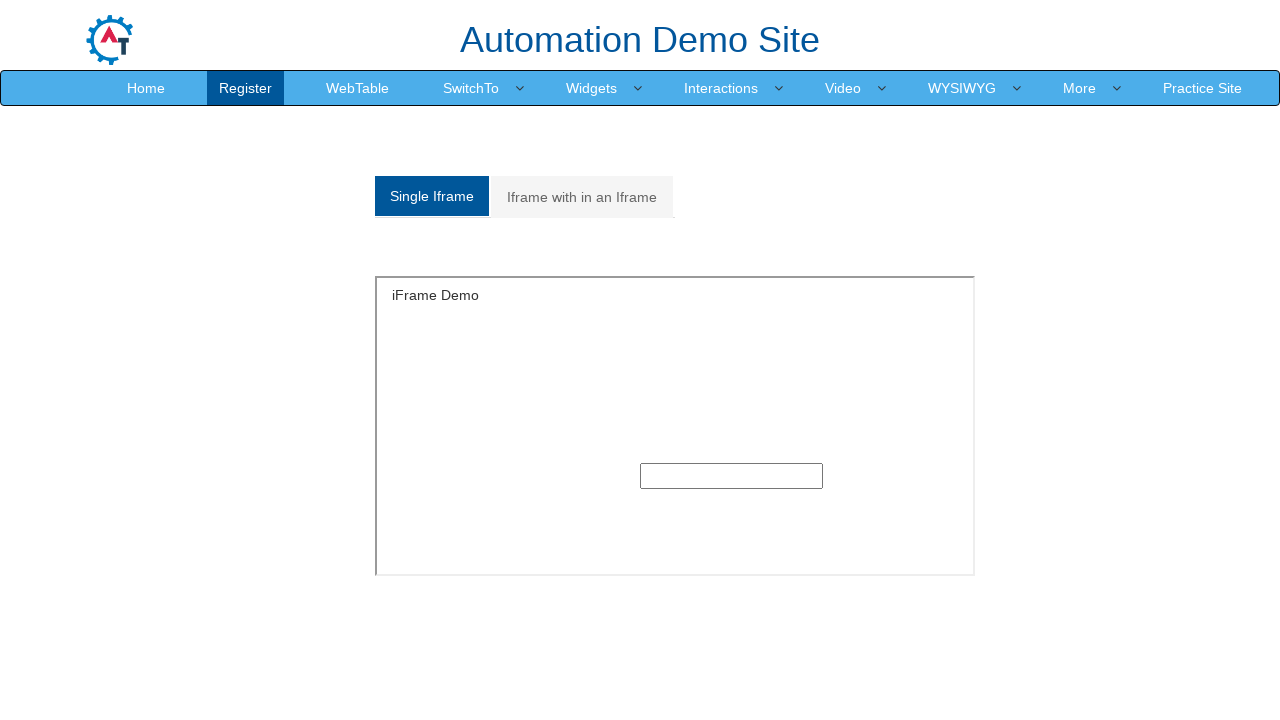

Clicked on Single iframe tab at (432, 196) on a[href='#Single']
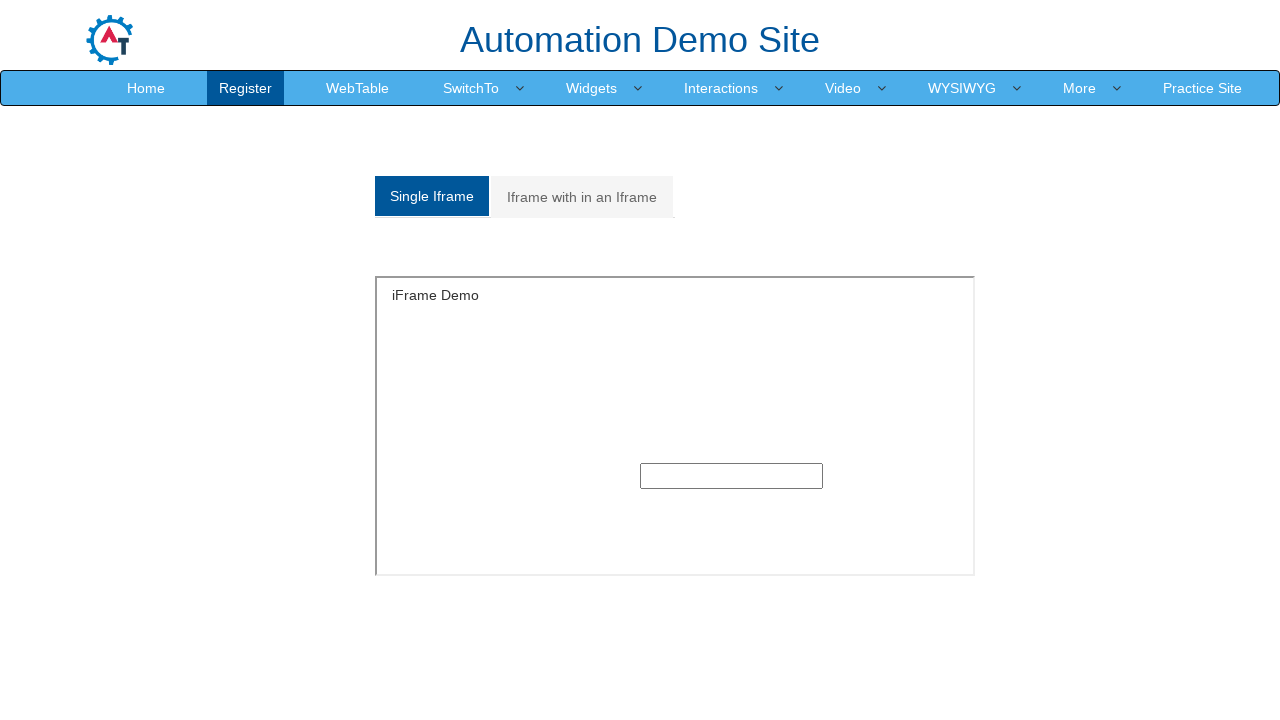

Located single iframe with src='SingleFrame.html'
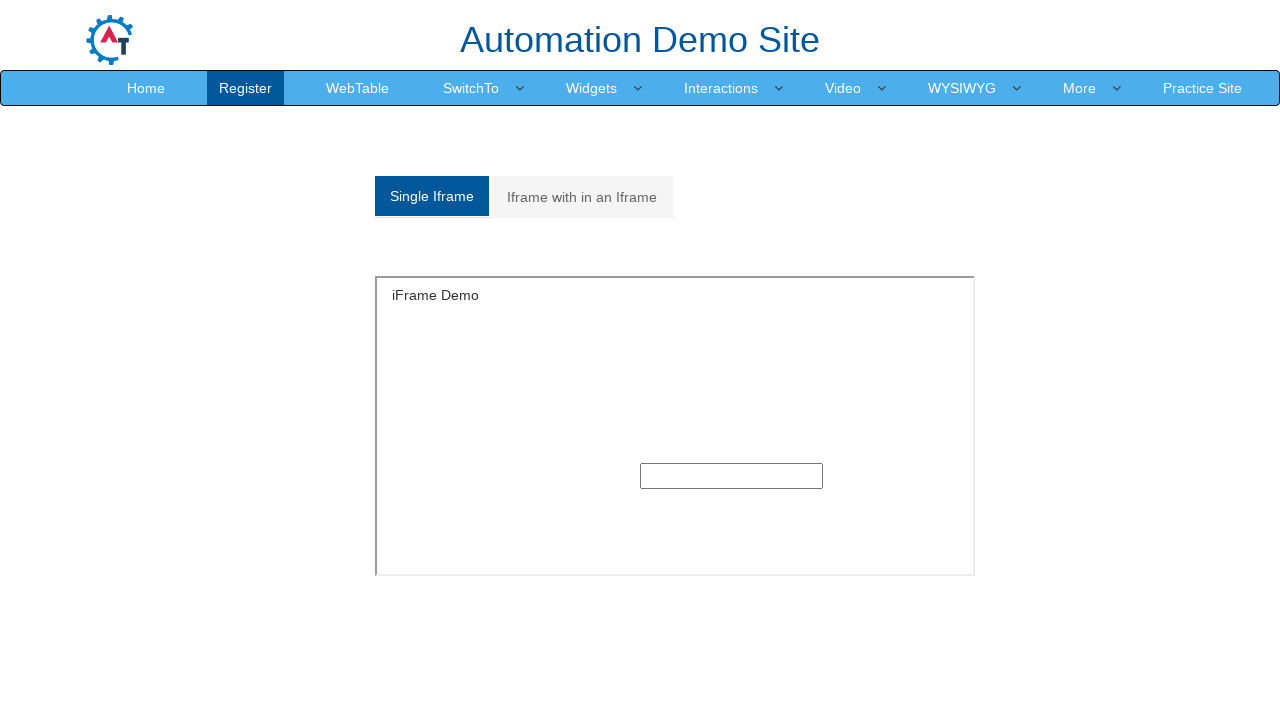

Filled text input in single iframe with 'Test input in single iframe' on iframe[src='SingleFrame.html'] >> nth=0 >> internal:control=enter-frame >> input
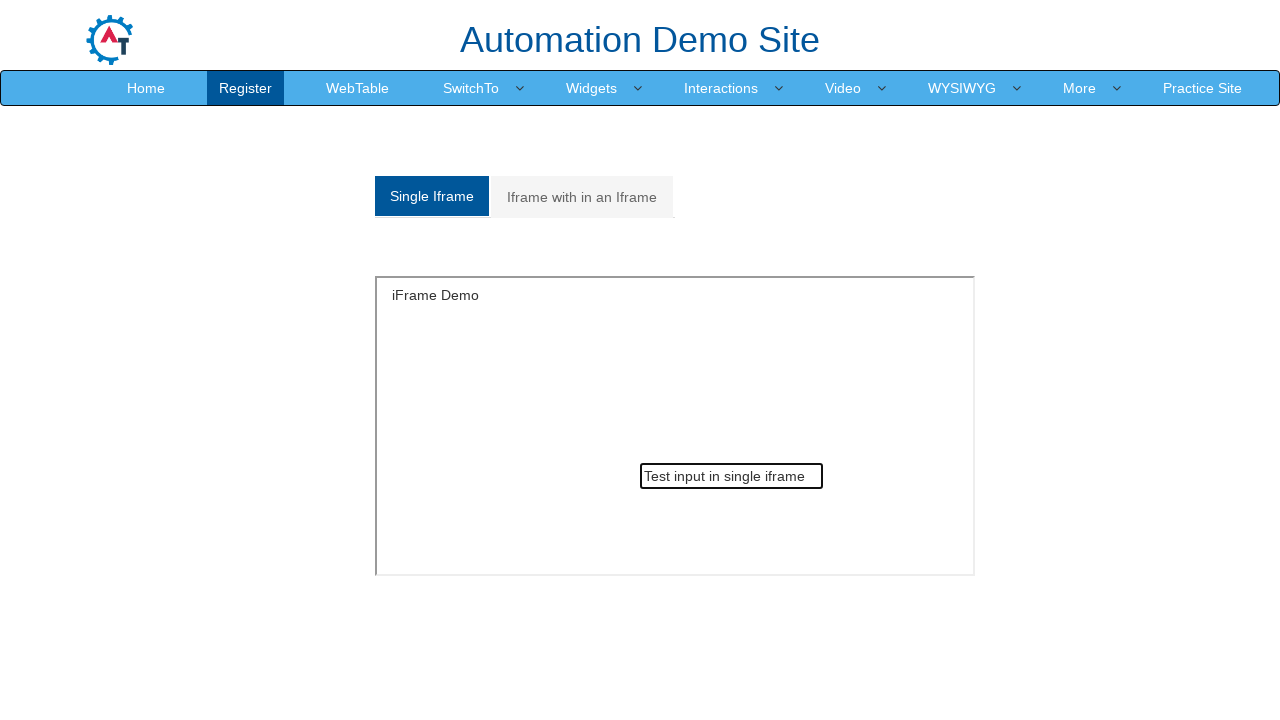

Clicked on Multiple (nested) iframe tab at (582, 197) on a[href='#Multiple']
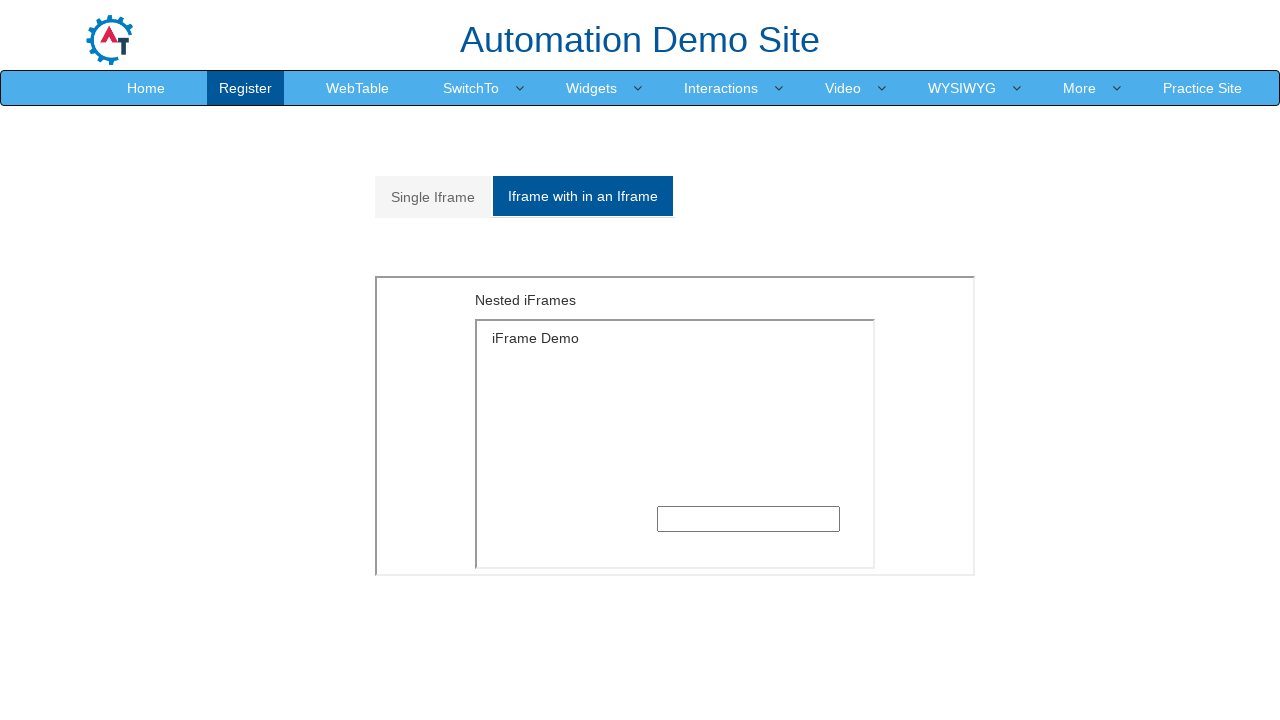

Located outer iframe with src='MultipleFrames.html'
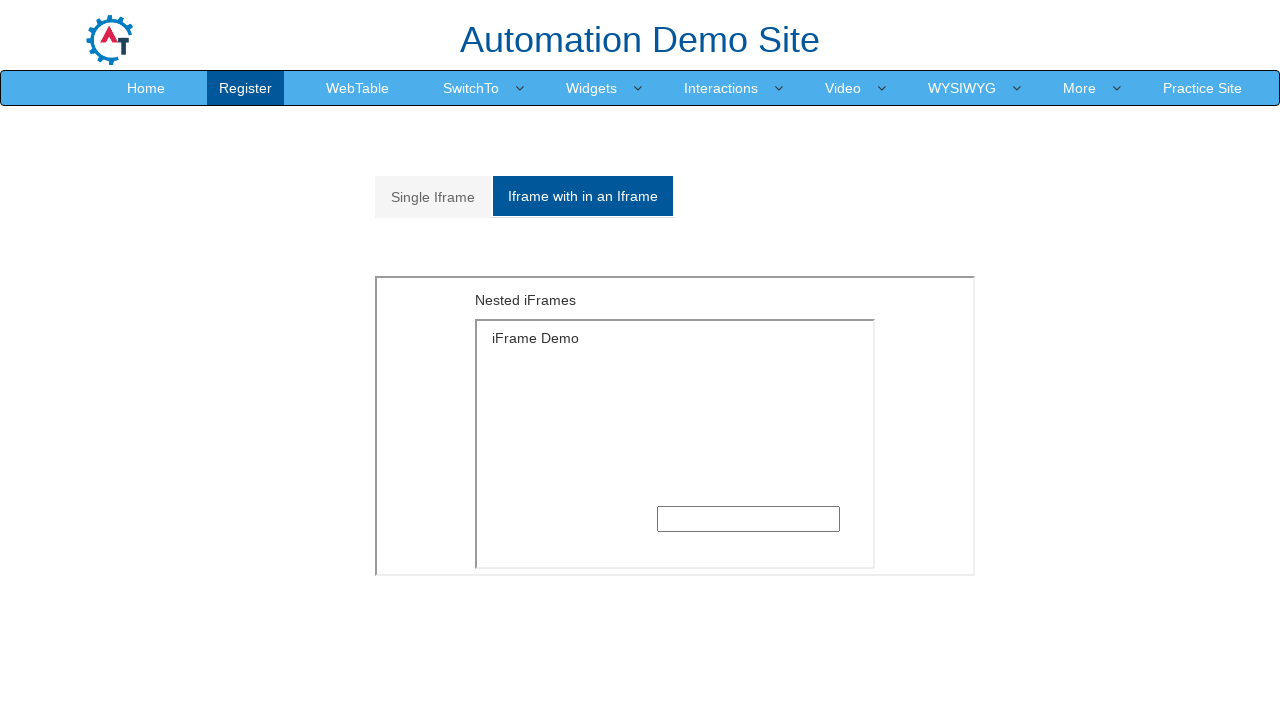

Located inner iframe with src='SingleFrame.html' within outer frame
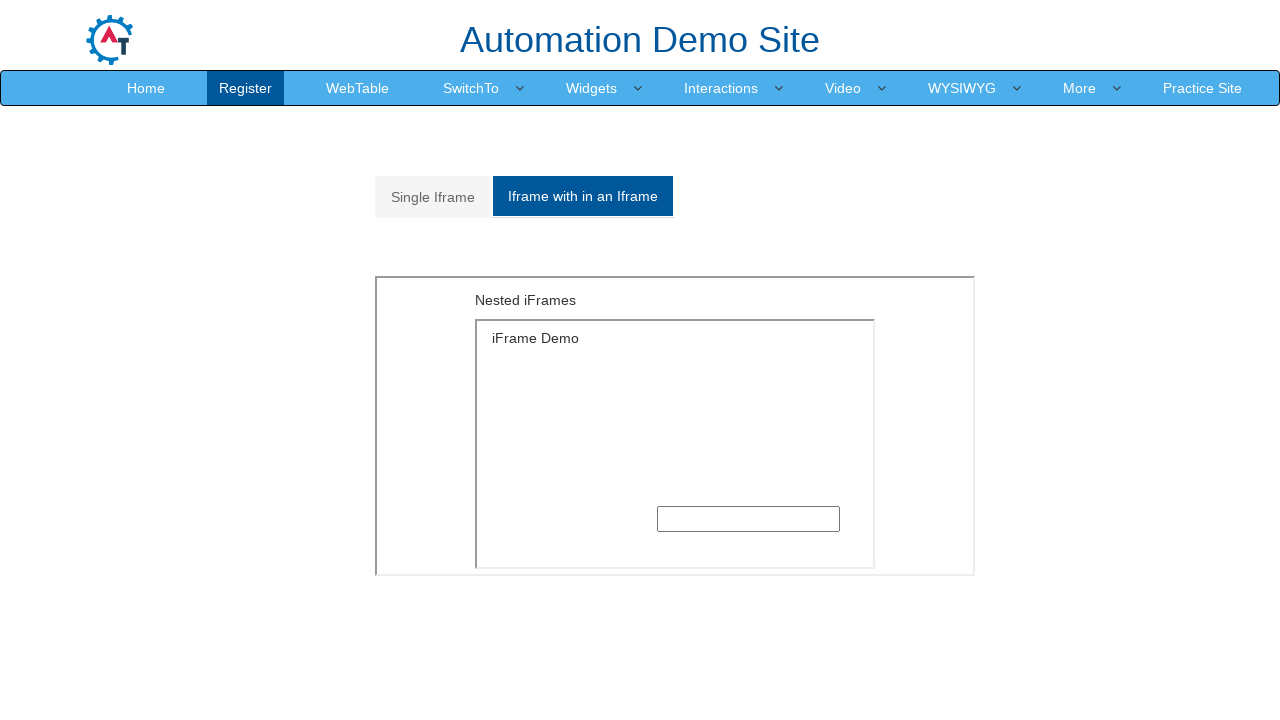

Filled text input in nested iframe with 'Test input in nested iframe' on iframe[src='MultipleFrames.html'] >> nth=0 >> internal:control=enter-frame >> if
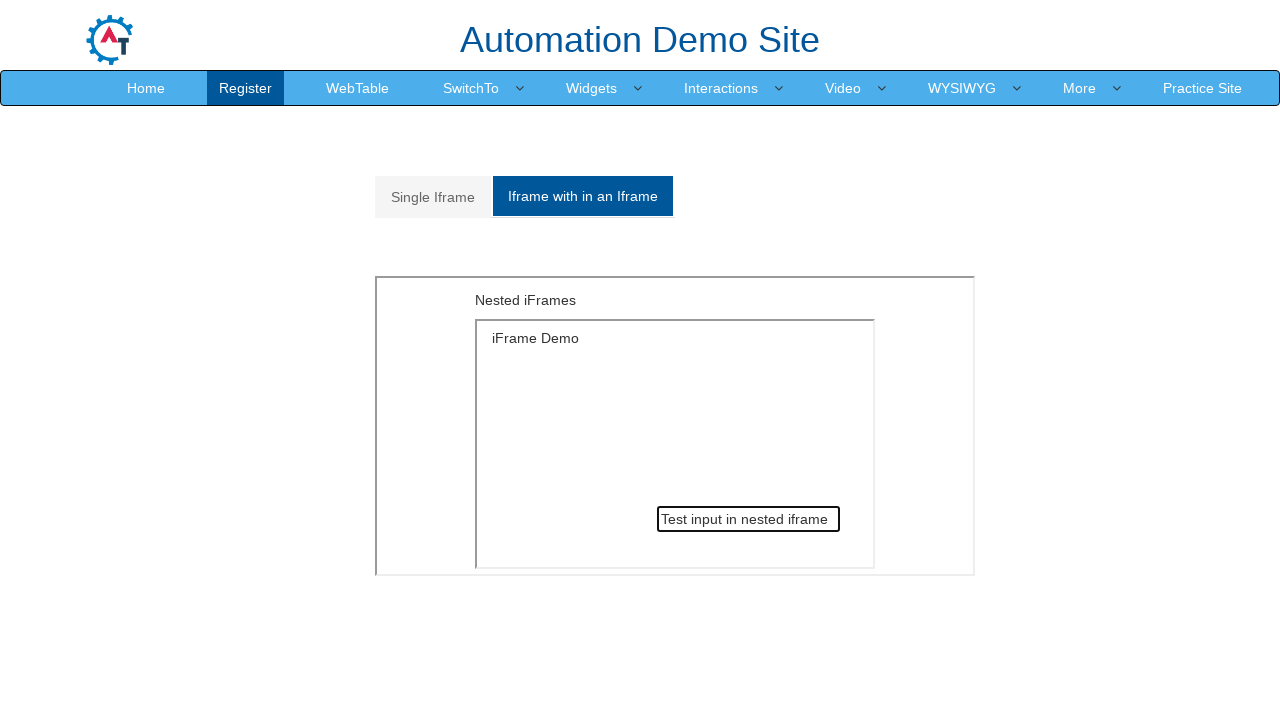

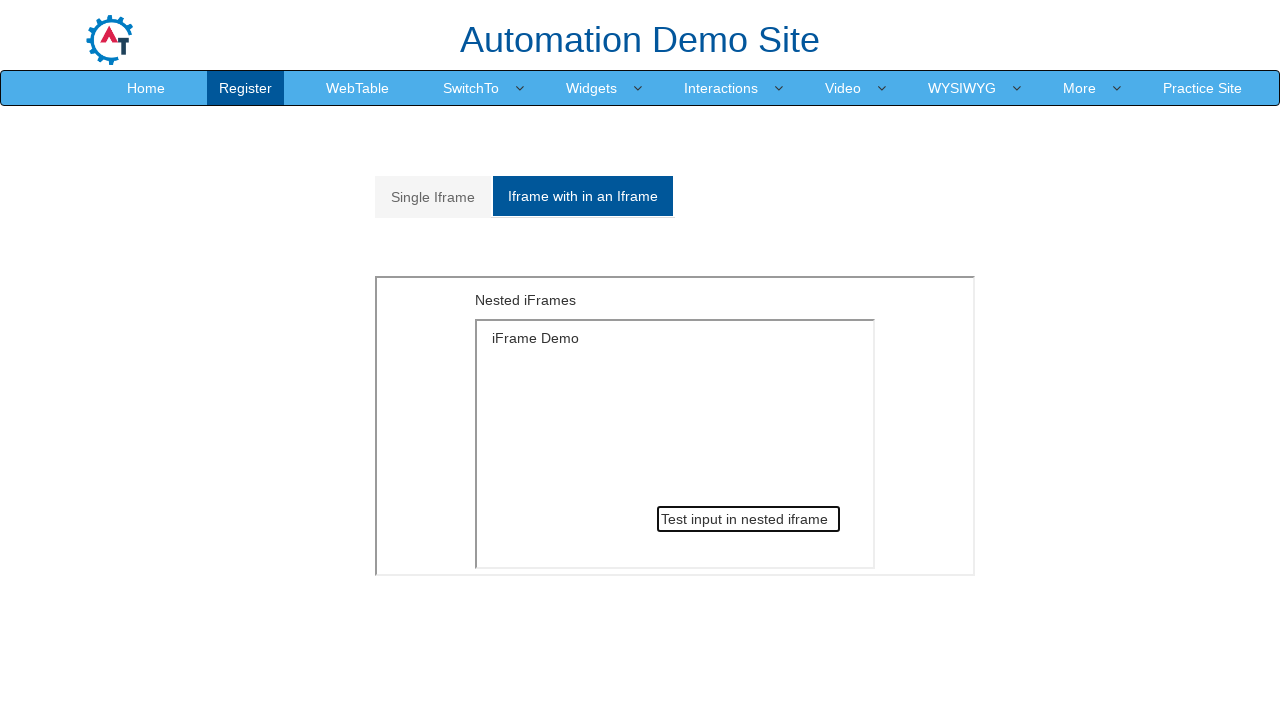